Tests switching between multiple browser windows by clicking a link that opens a new window, then verifying page titles when switching between the original and new windows using non-deterministic handle ordering.

Starting URL: https://the-internet.herokuapp.com/windows

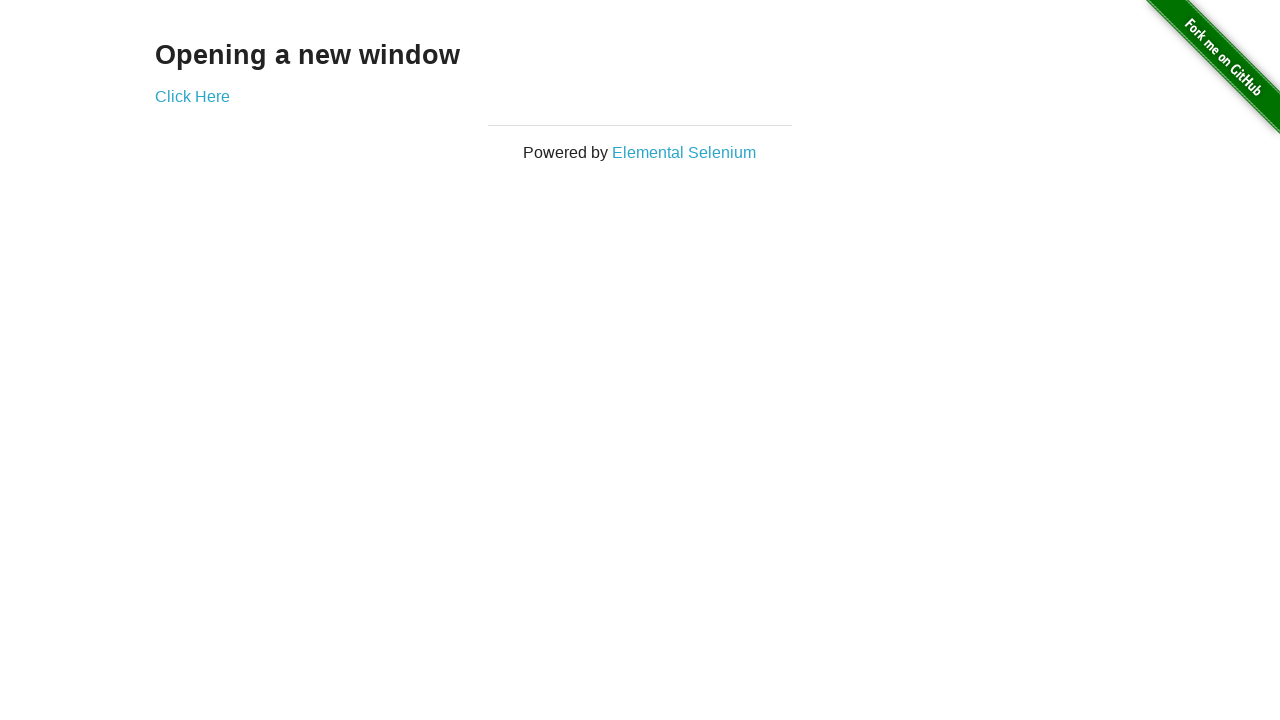

Clicked link to open new window at (192, 96) on .example a
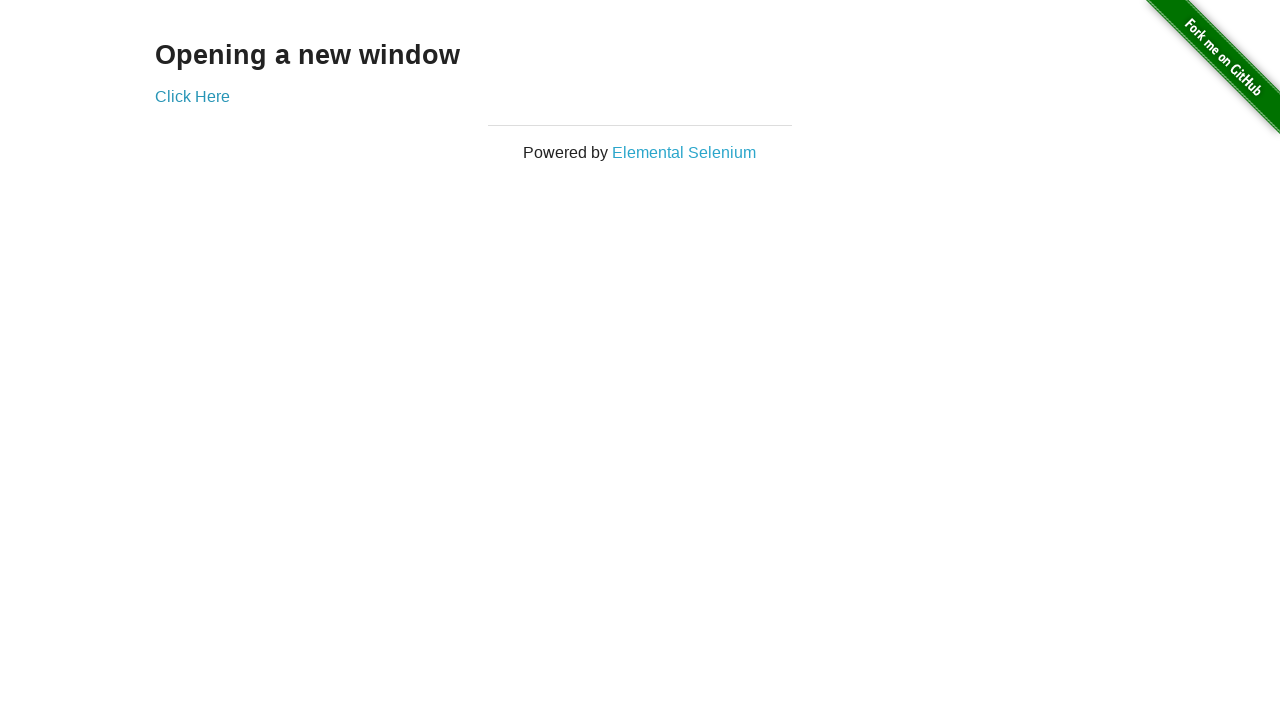

Captured new window handle
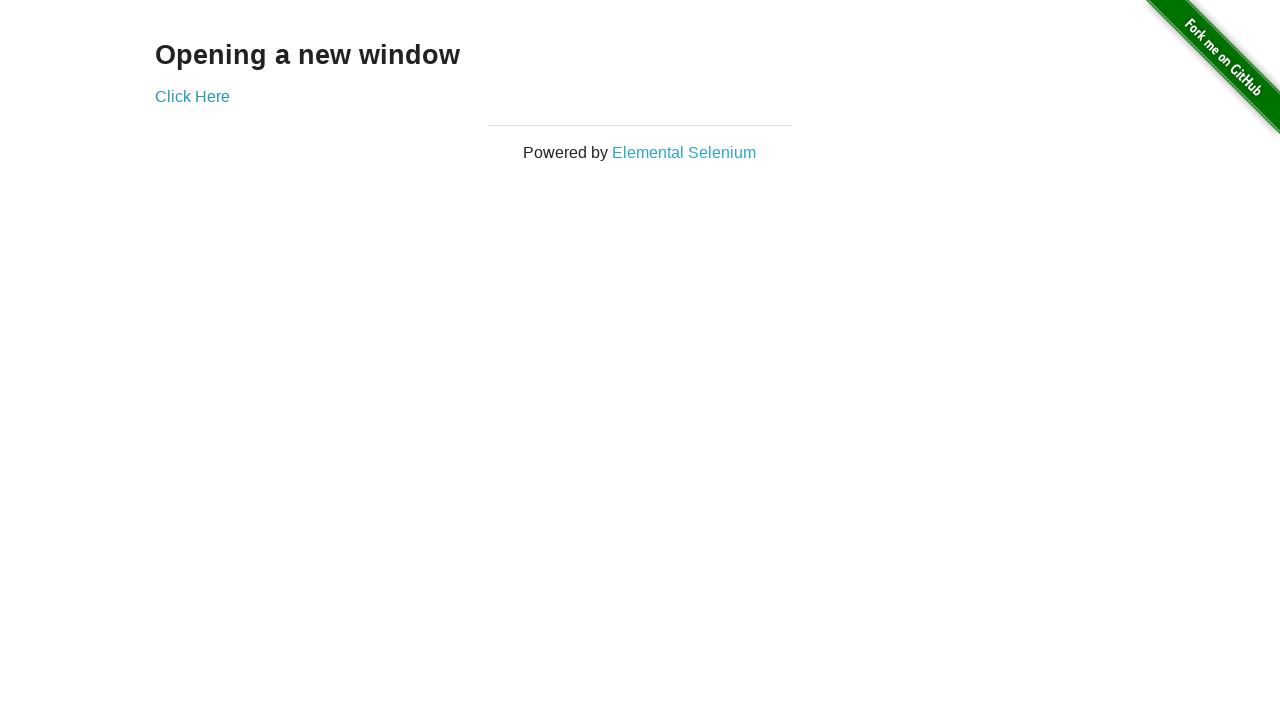

Verified original page title is 'The Internet'
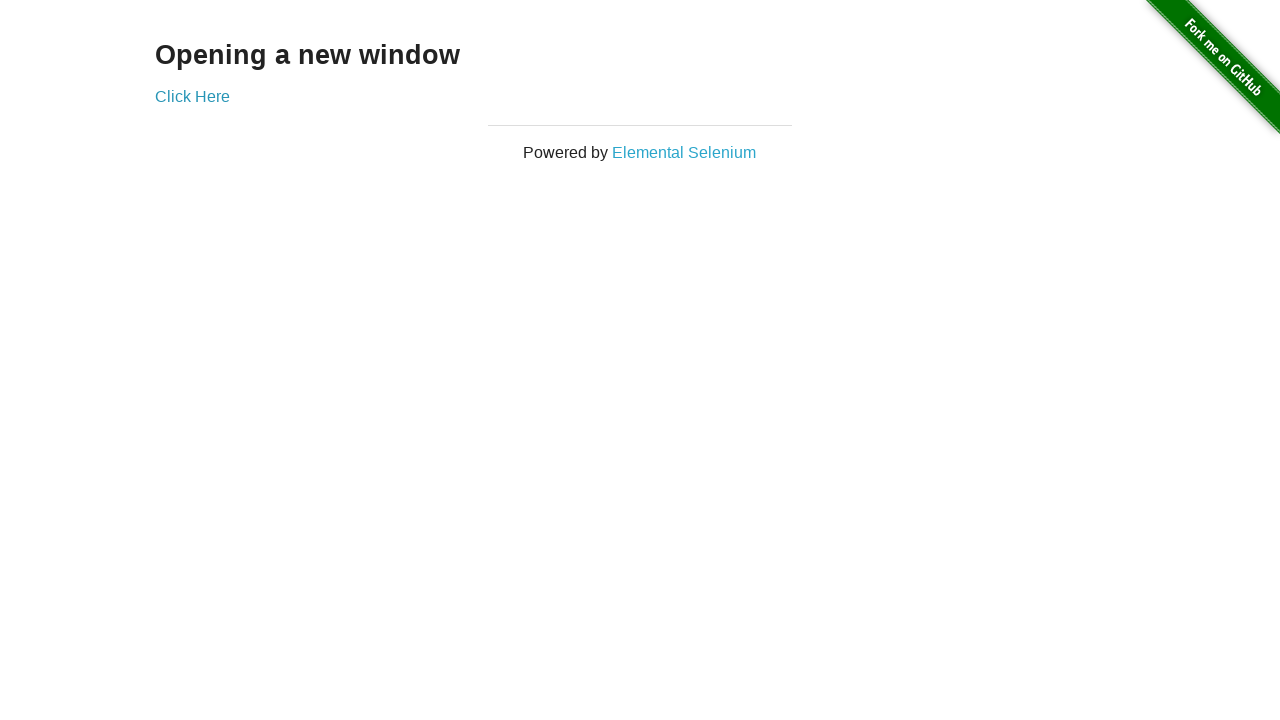

New page finished loading
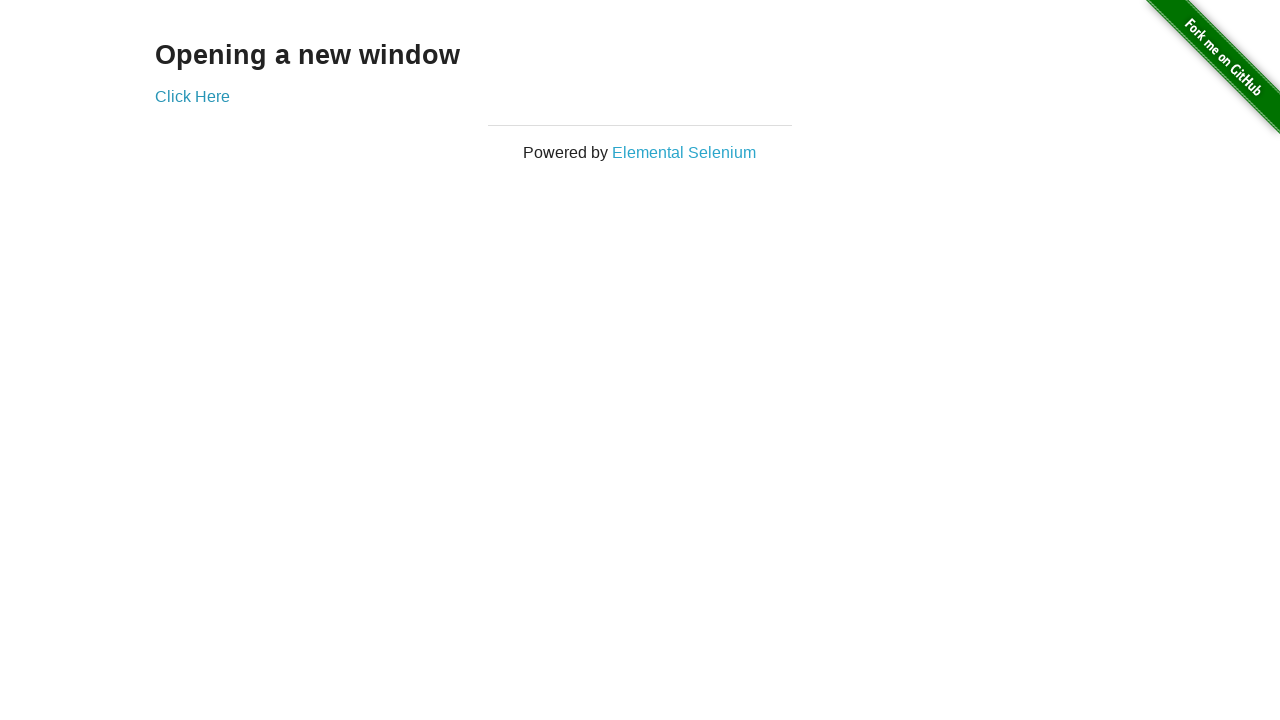

Verified new window page title is 'New Window'
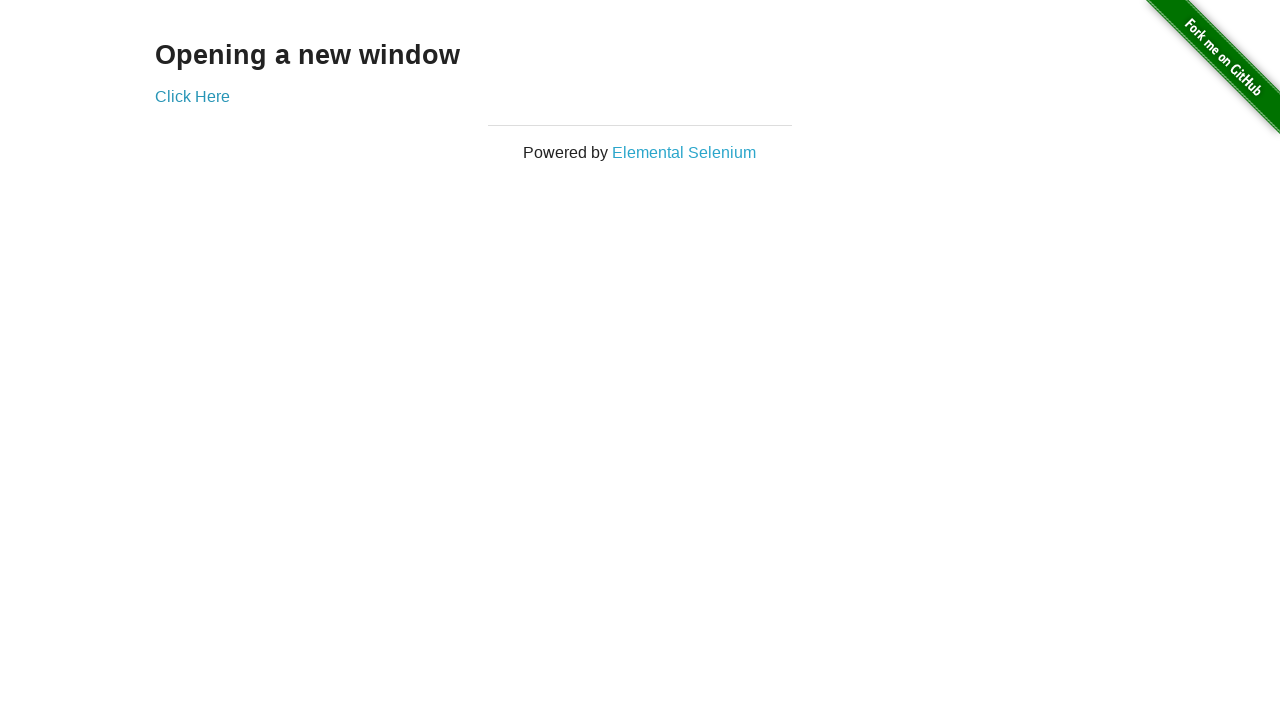

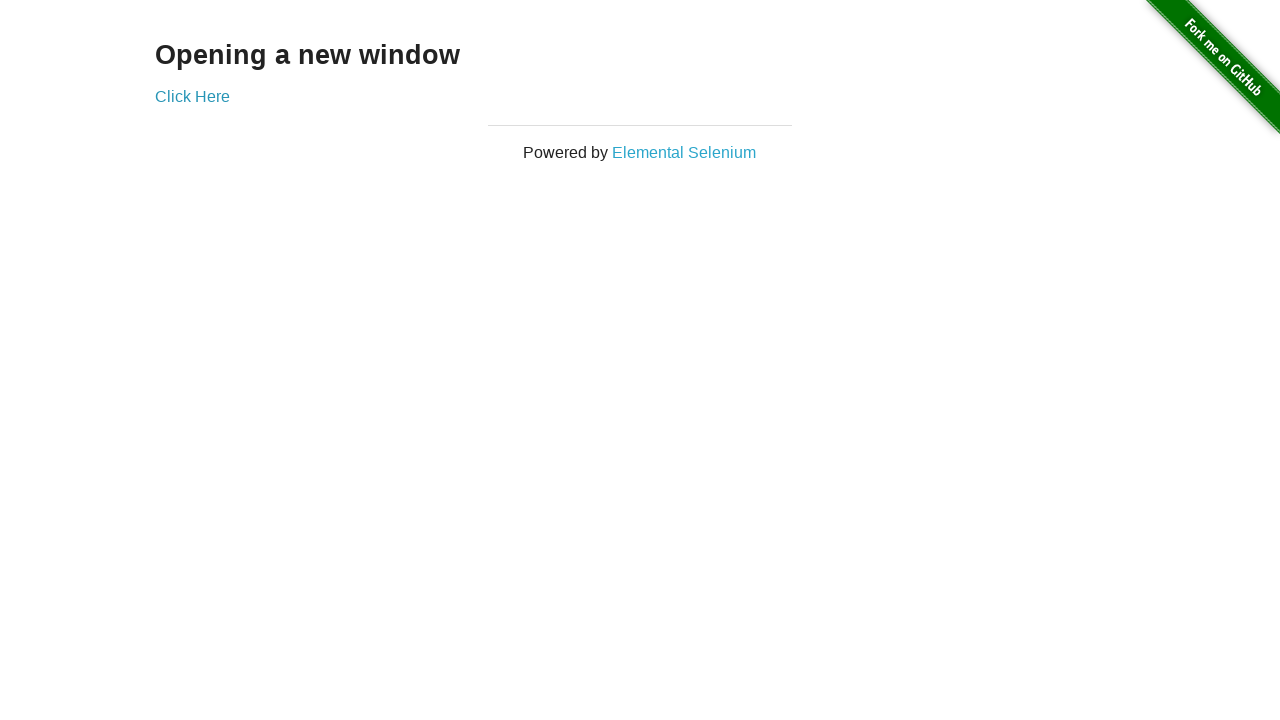